Tests editing a todo item by double-clicking, filling new text, and pressing Enter

Starting URL: https://demo.playwright.dev/todomvc

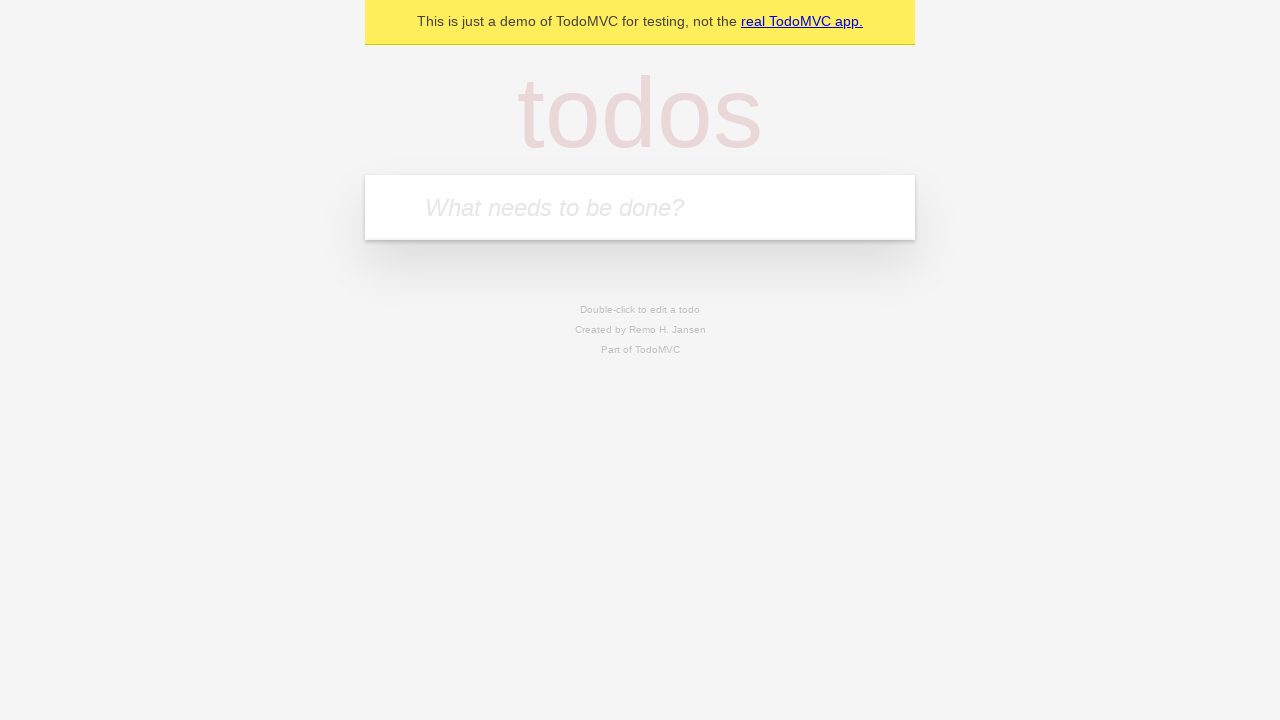

Filled todo input with 'buy some cheese' on internal:attr=[placeholder="What needs to be done?"i]
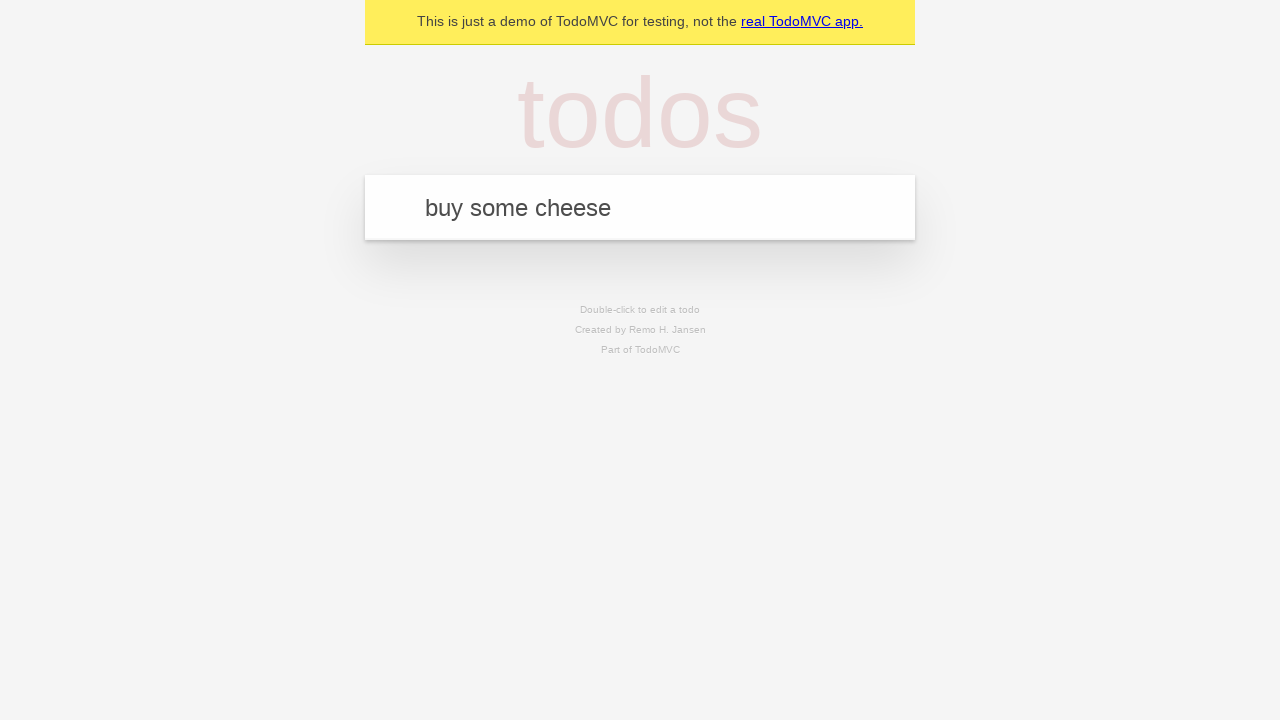

Pressed Enter to add first todo on internal:attr=[placeholder="What needs to be done?"i]
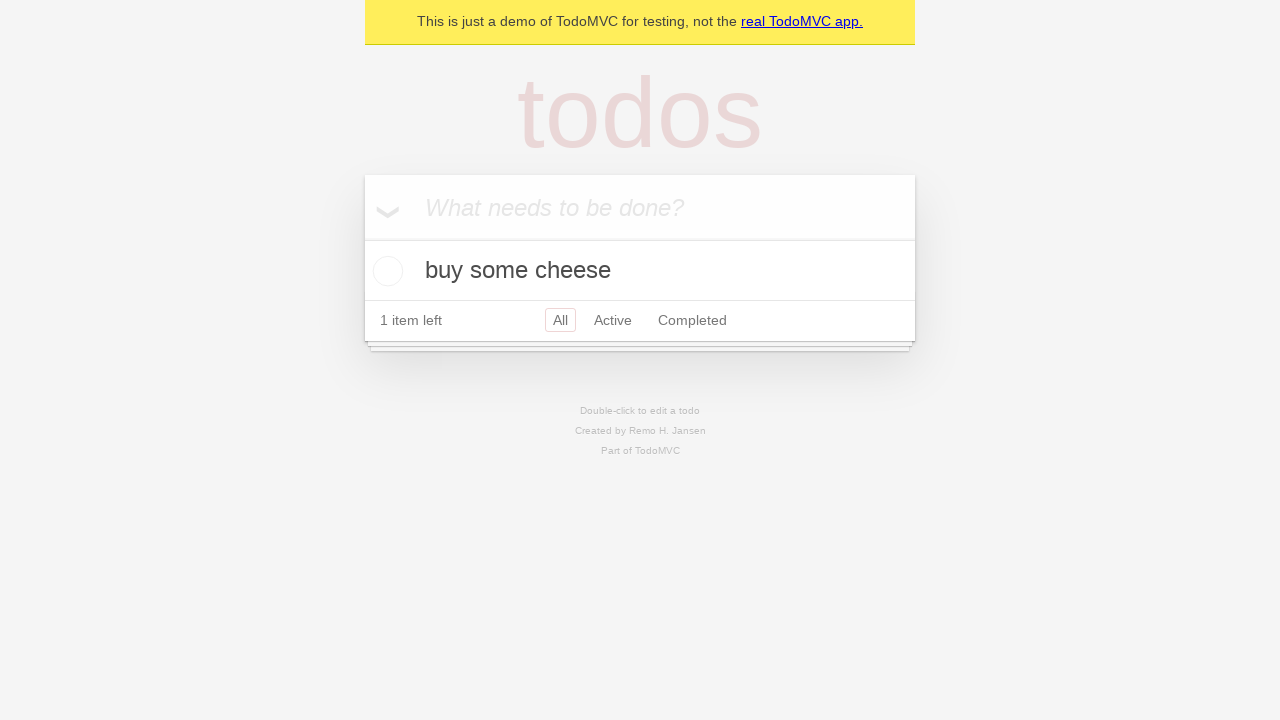

Filled todo input with 'feed the cat' on internal:attr=[placeholder="What needs to be done?"i]
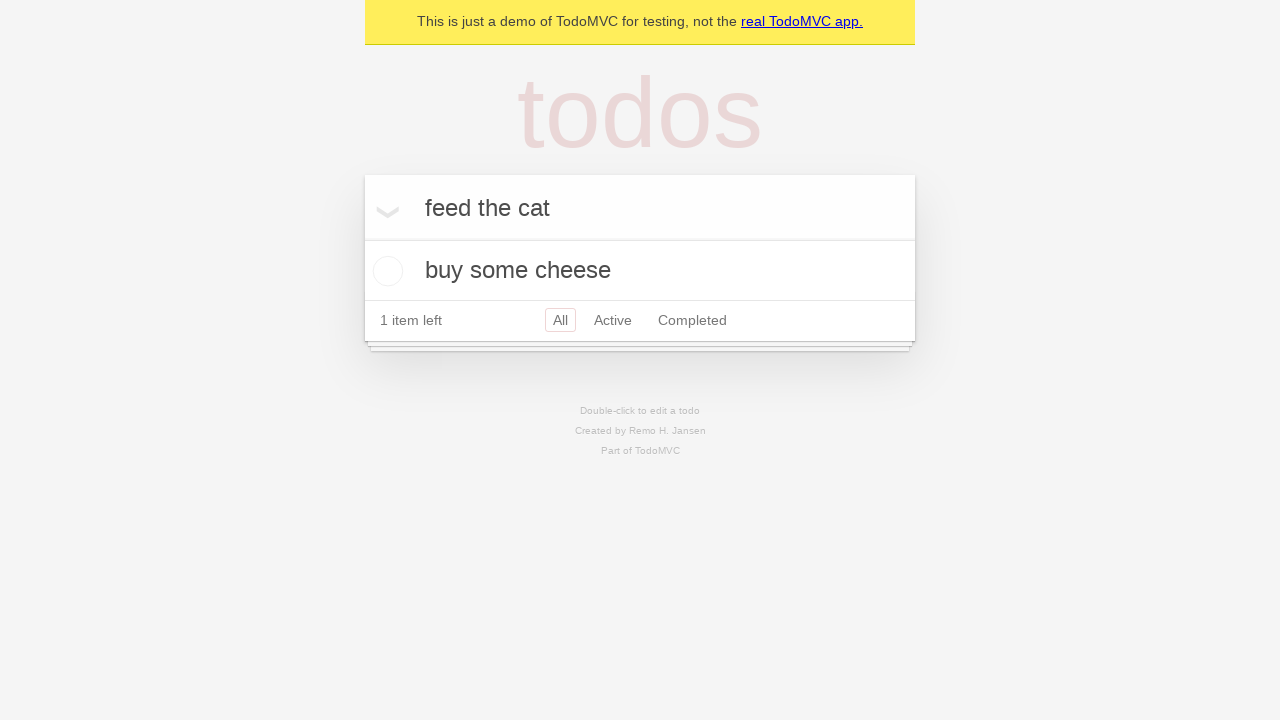

Pressed Enter to add second todo on internal:attr=[placeholder="What needs to be done?"i]
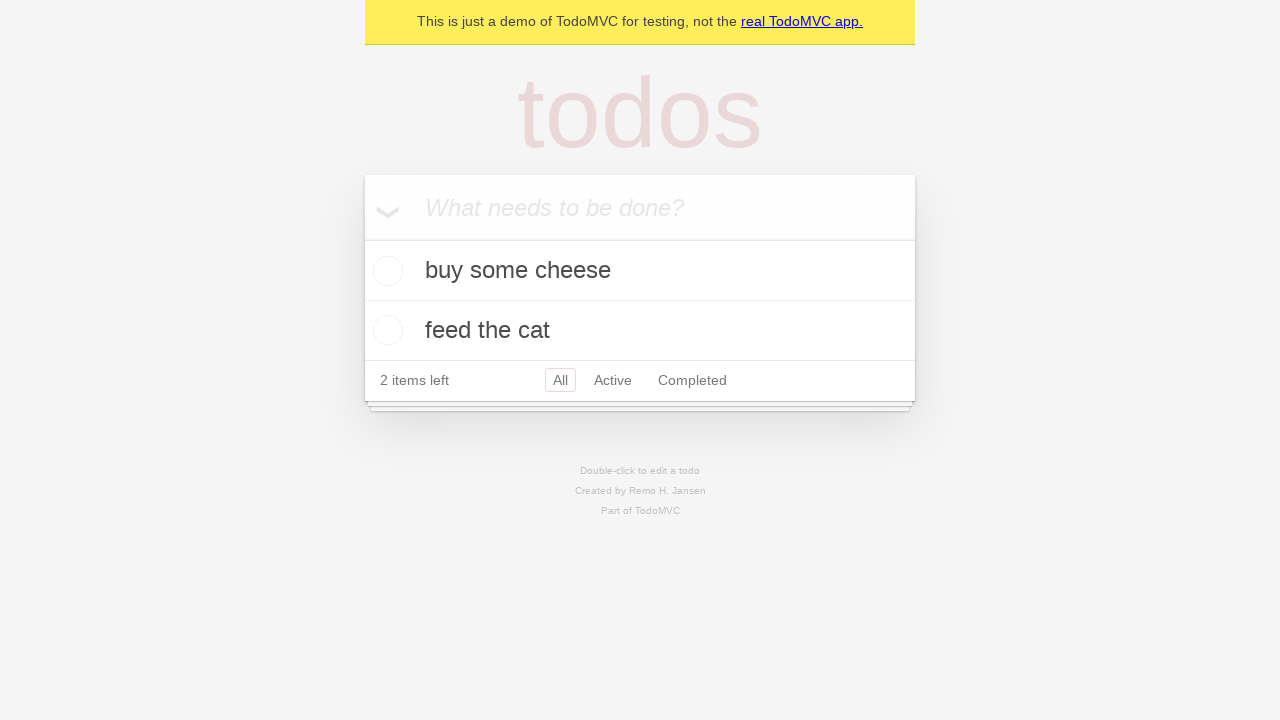

Filled todo input with 'book a doctors appointment' on internal:attr=[placeholder="What needs to be done?"i]
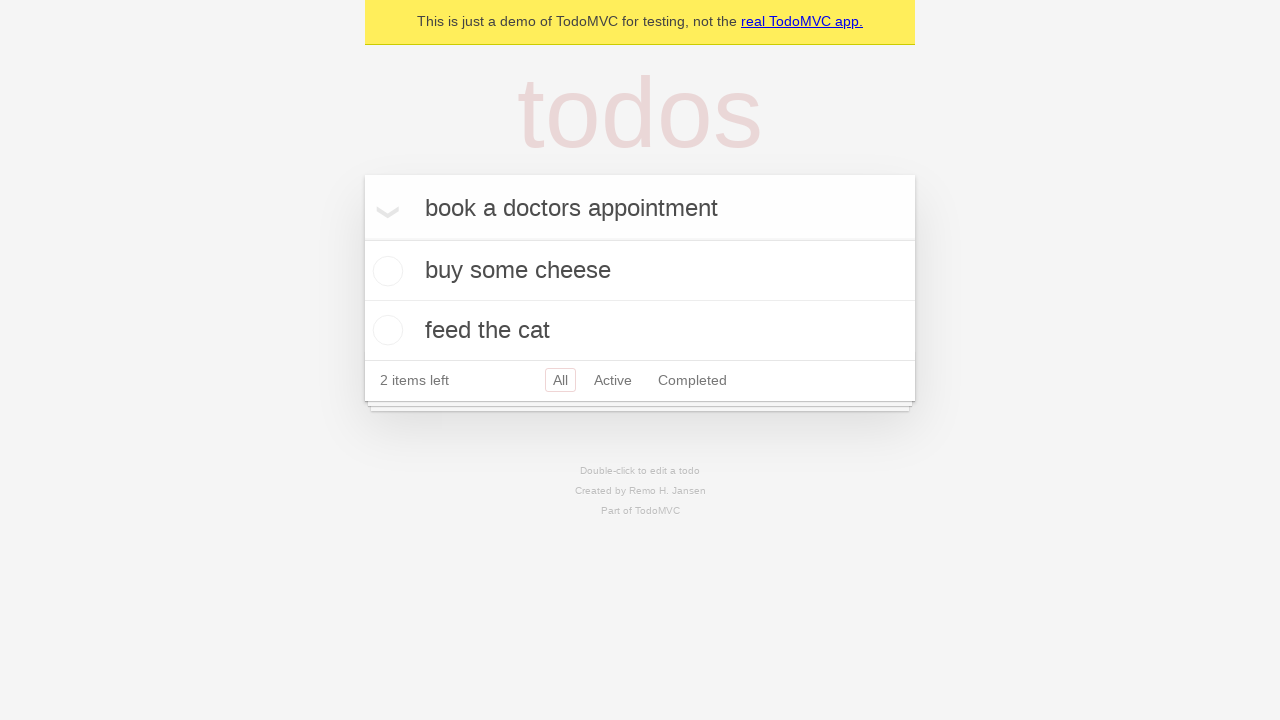

Pressed Enter to add third todo on internal:attr=[placeholder="What needs to be done?"i]
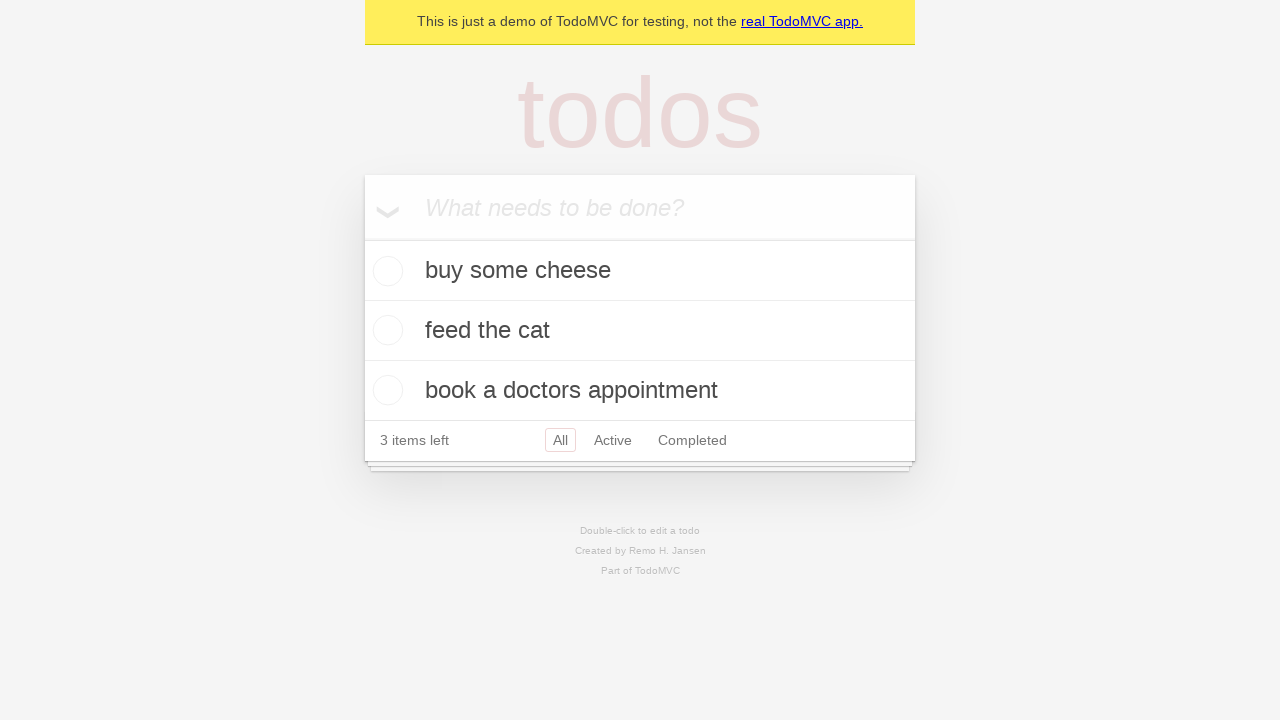

Double-clicked second todo item to enter edit mode at (640, 331) on internal:testid=[data-testid="todo-item"s] >> nth=1
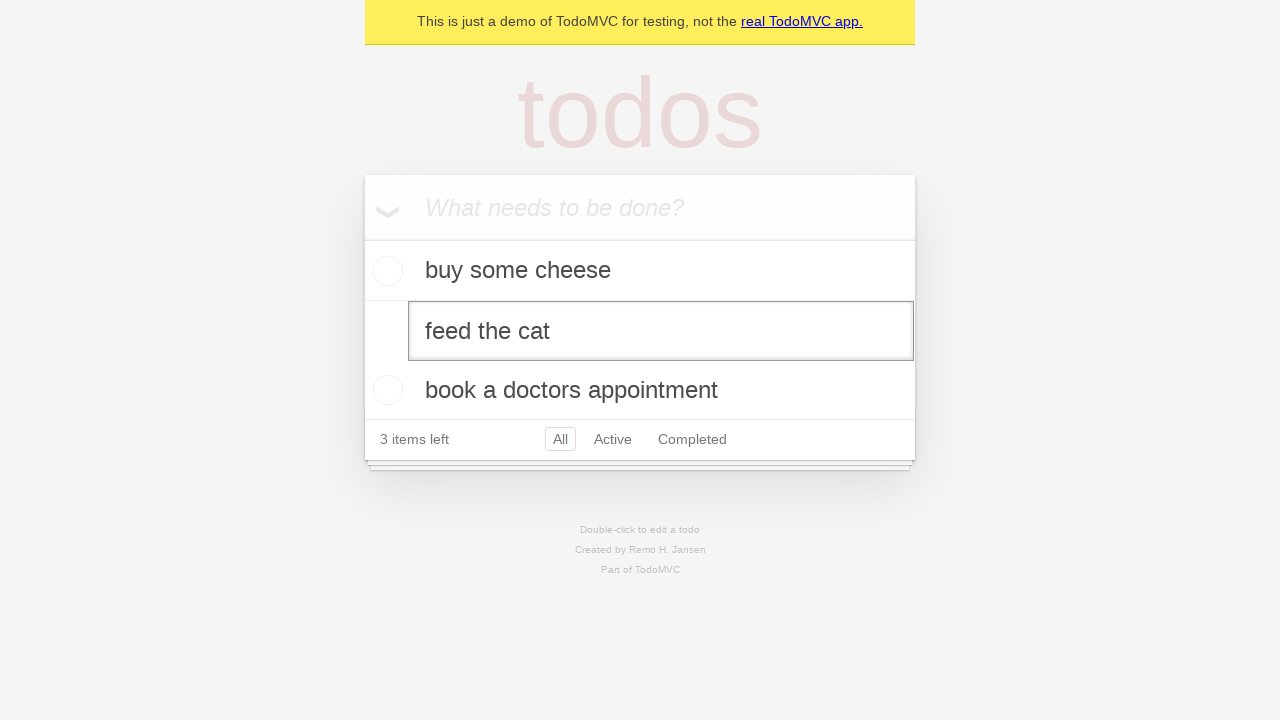

Filled edit field with 'buy some sausages' on internal:testid=[data-testid="todo-item"s] >> nth=1 >> internal:role=textbox[nam
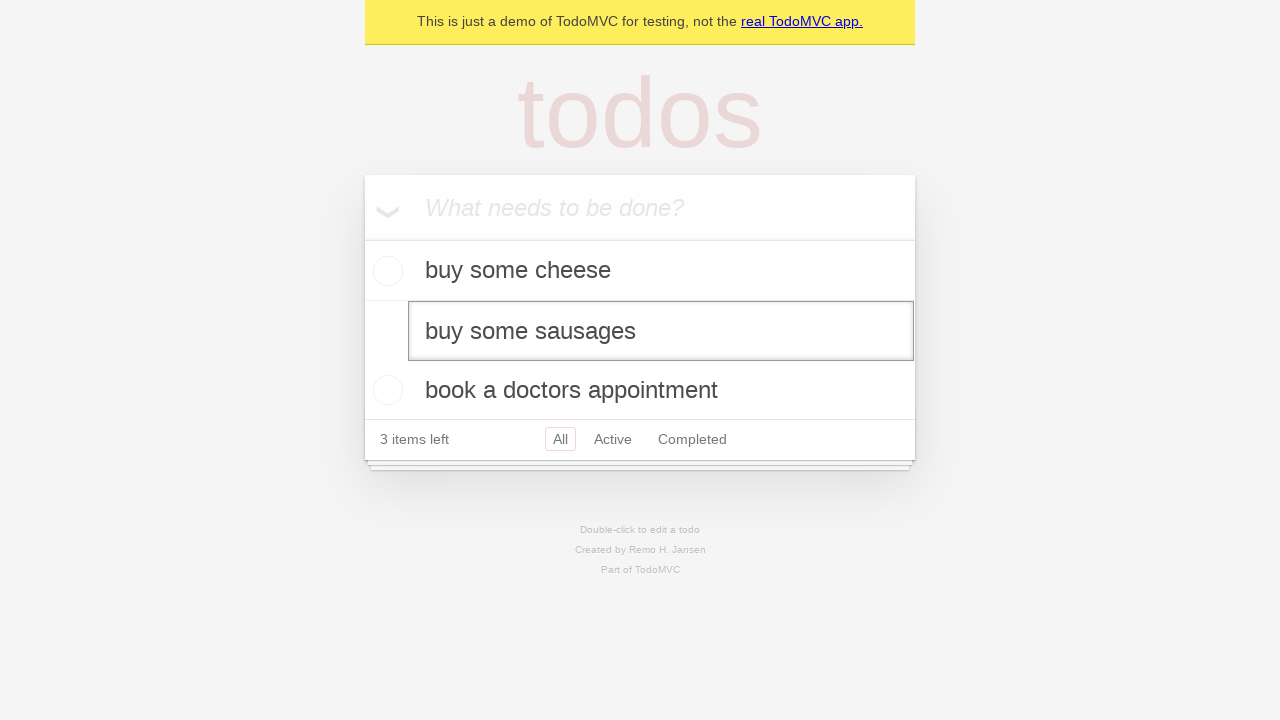

Pressed Enter to confirm edit and save the updated todo on internal:testid=[data-testid="todo-item"s] >> nth=1 >> internal:role=textbox[nam
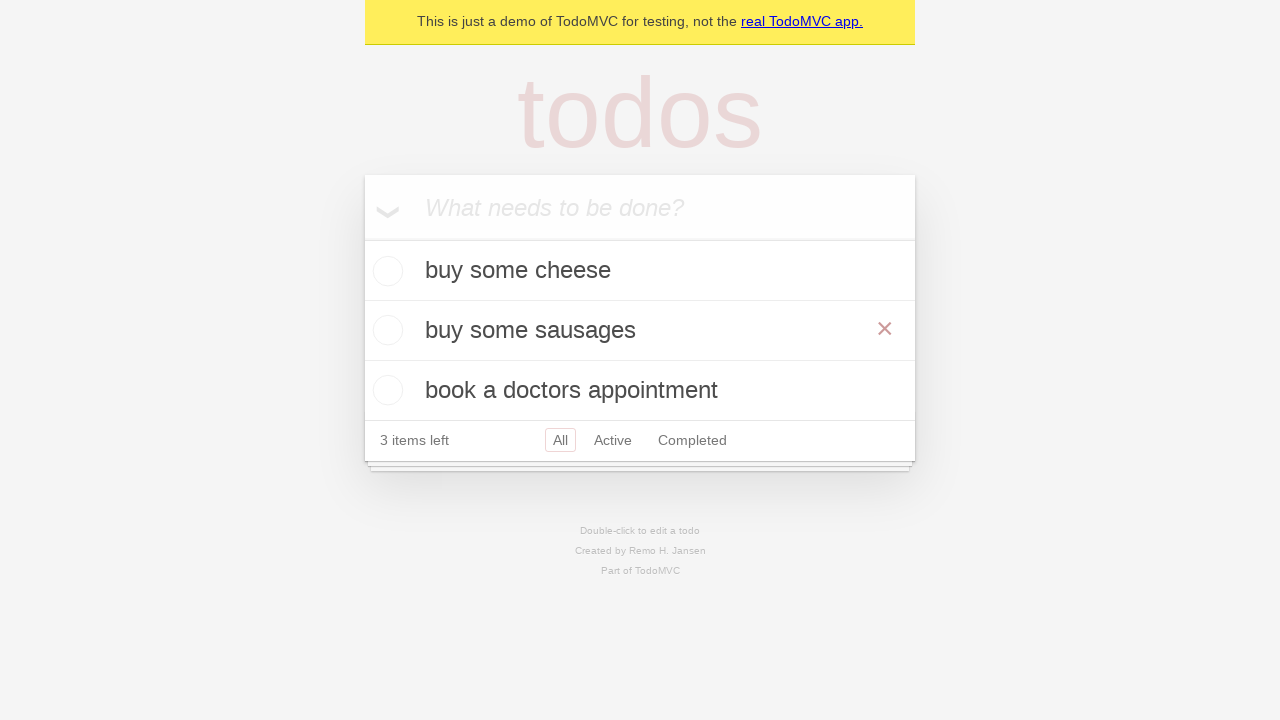

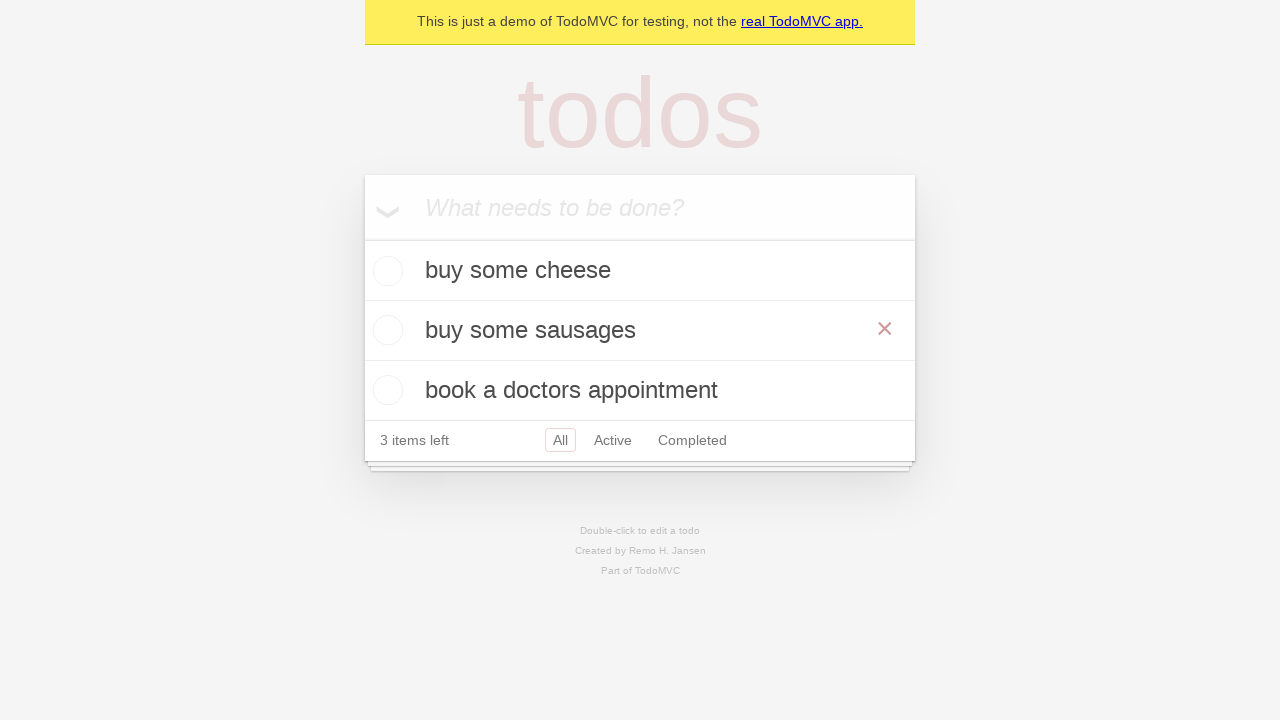